Navigates to a web tables demo page and demonstrates various wait strategies

Starting URL: https://demoqa.com/webtables

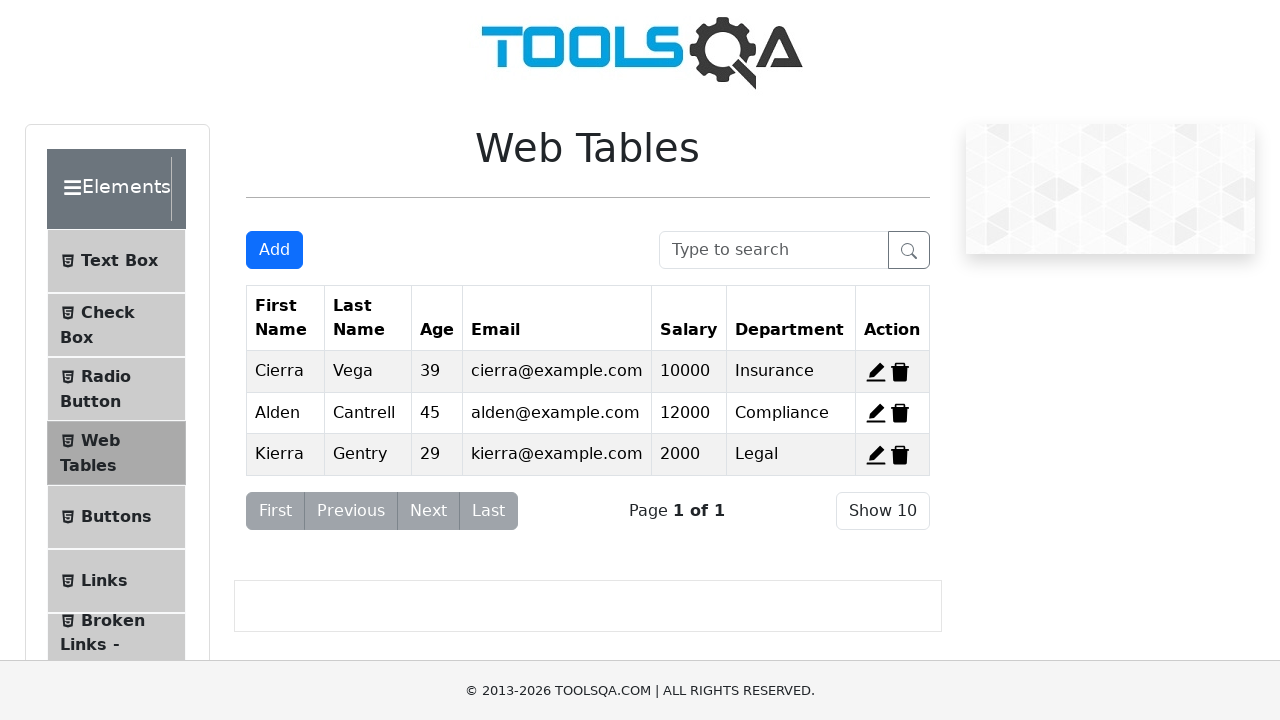

Navigated to web tables demo page
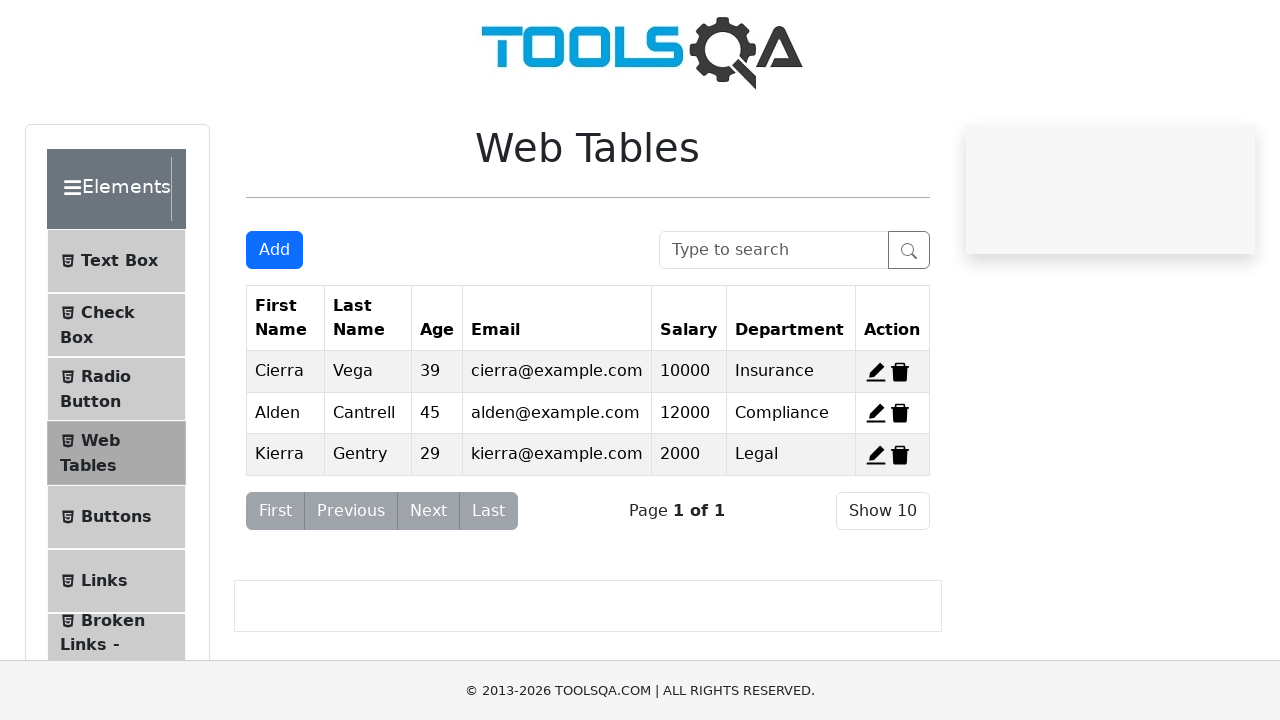

Waited for DOM content to be fully loaded
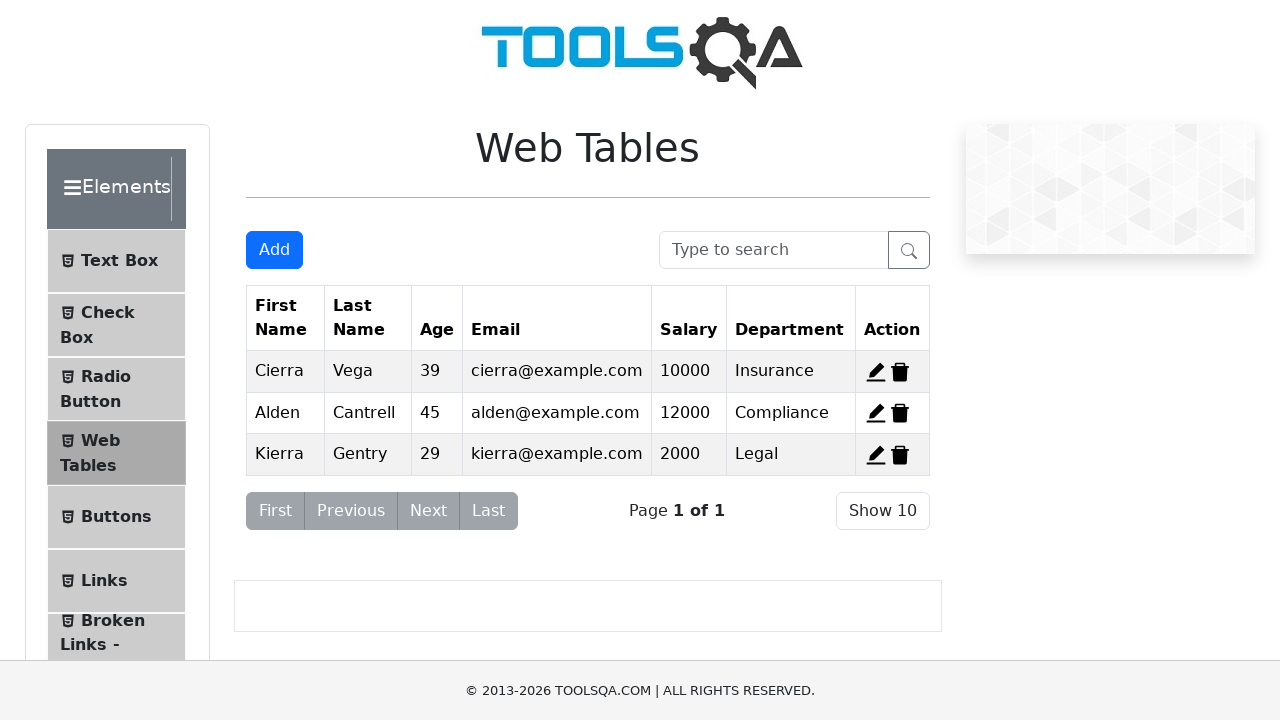

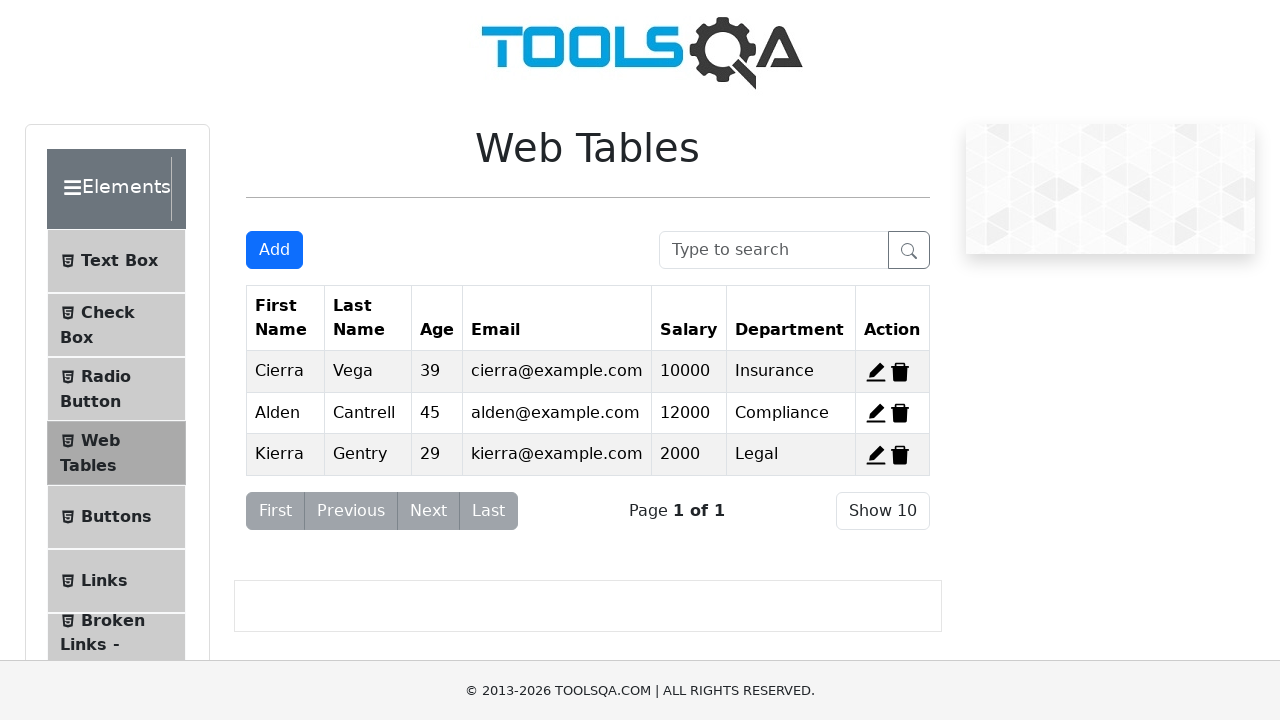